Navigates to Santa Monica Education website and verifies that links are present on the page

Starting URL: https://santamonicaedu.in/

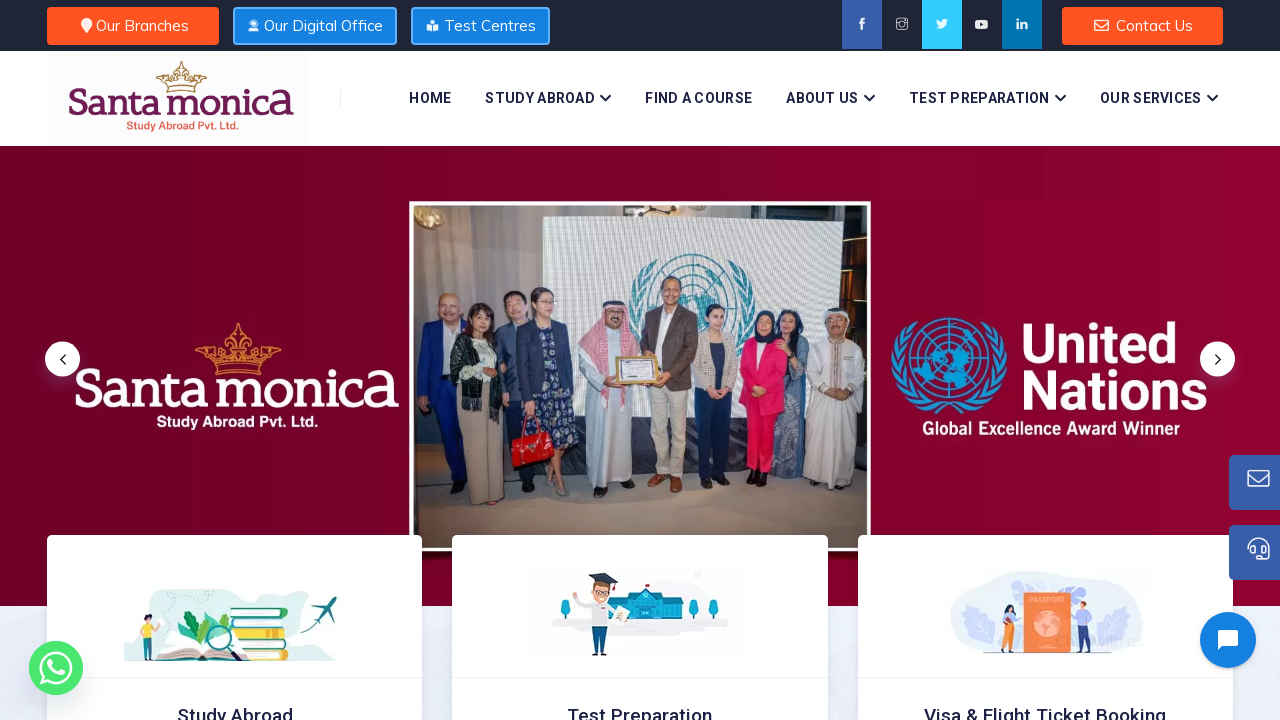

Waited for page to fully load (networkidle state)
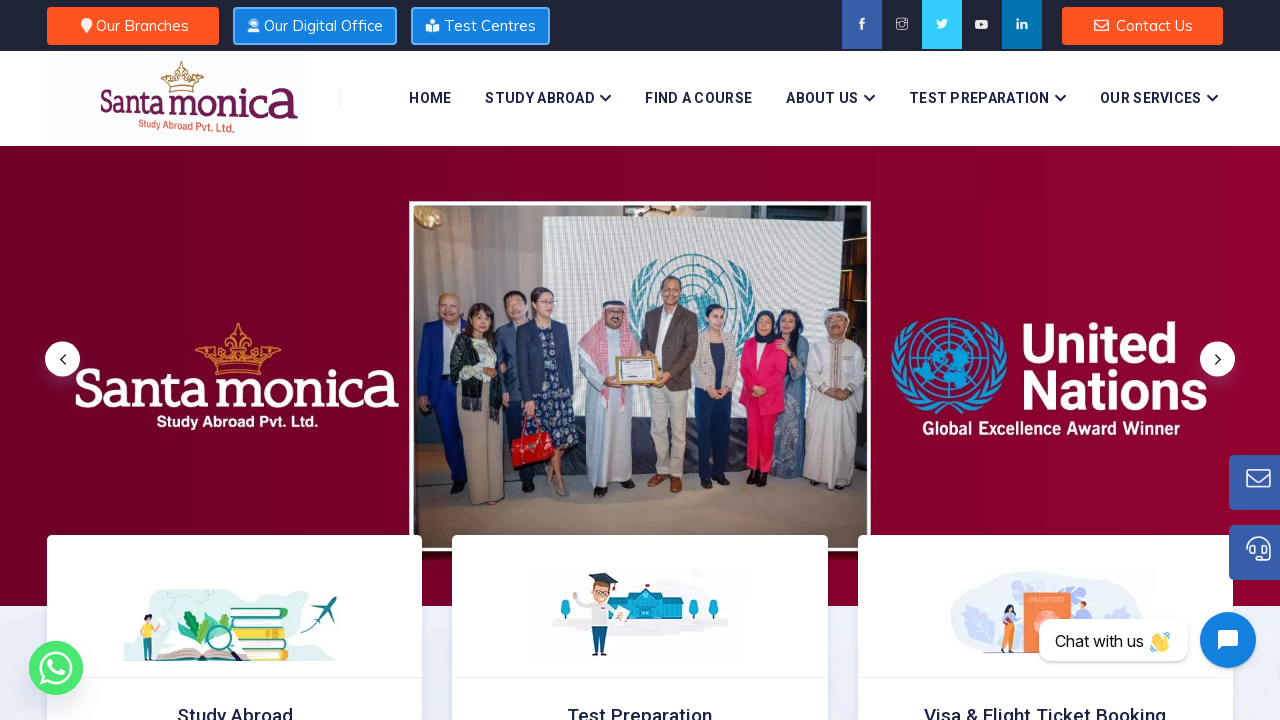

Located all anchor elements on the page
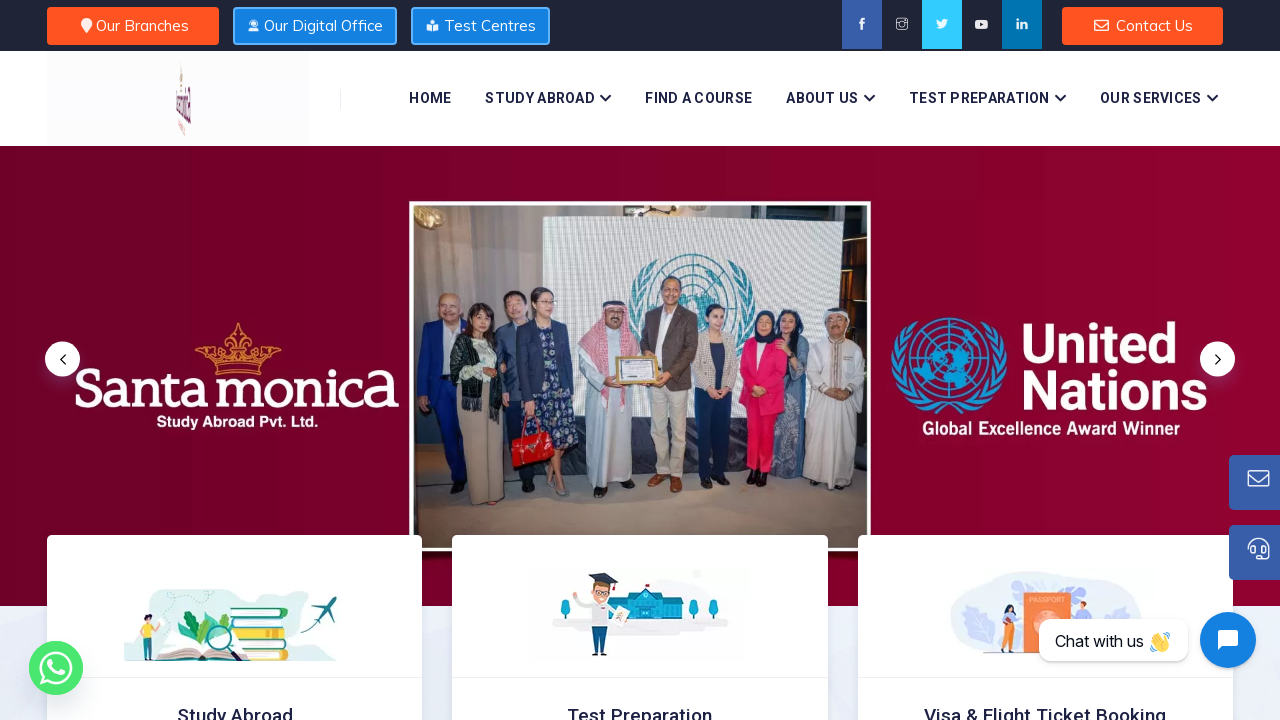

Verified that 326 links are present on the page
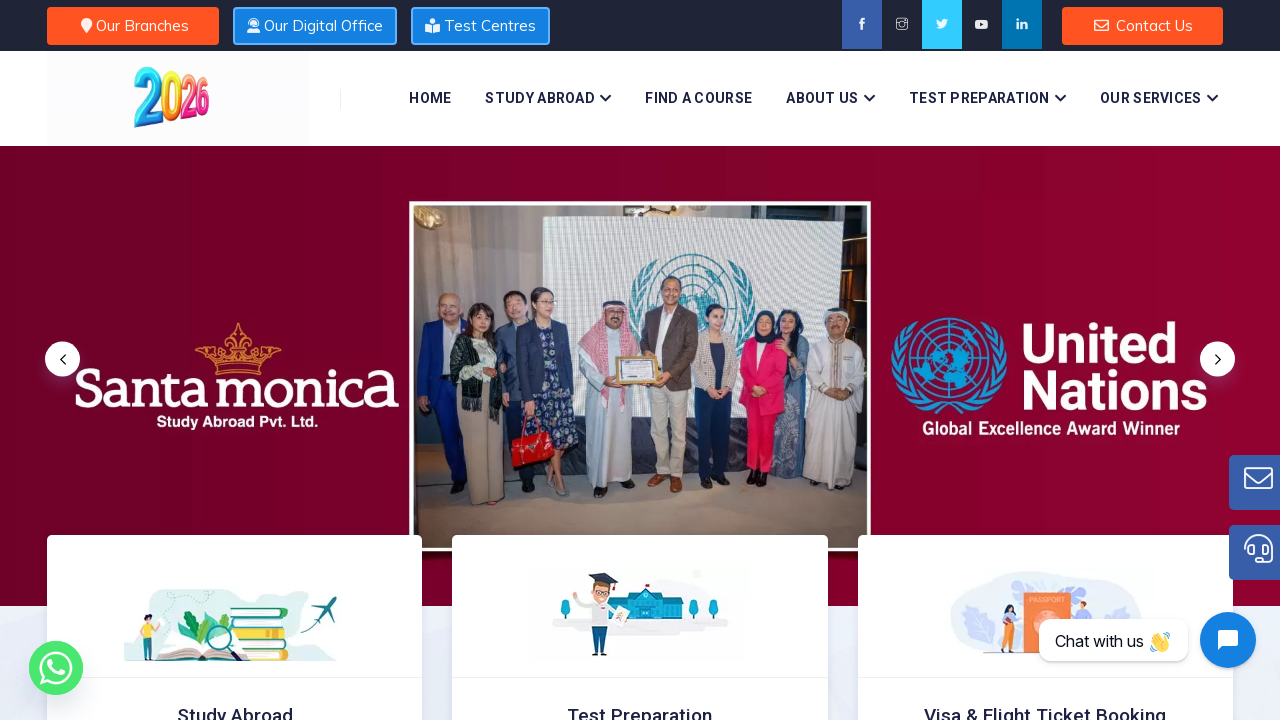

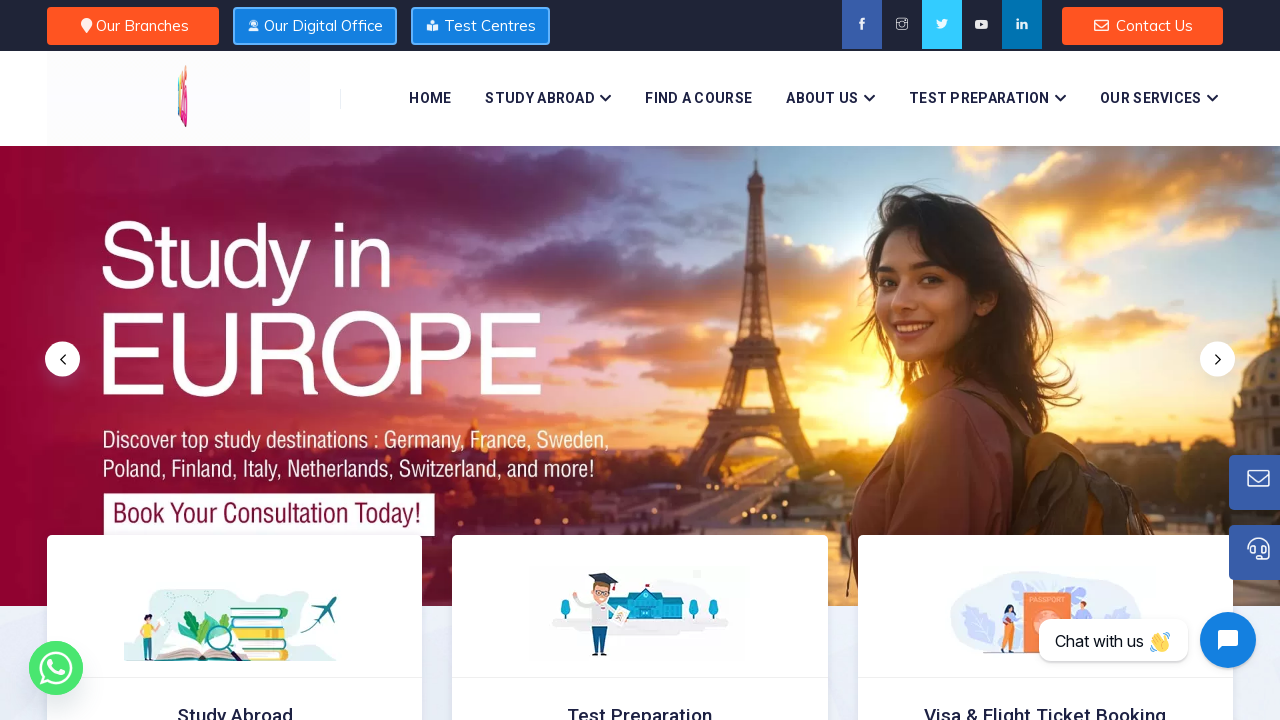